Tests a simple date picker by filling a date input field with a specific date value.

Starting URL: https://www.lambdatest.com/selenium-playground/bootstrap-date-picker-demo

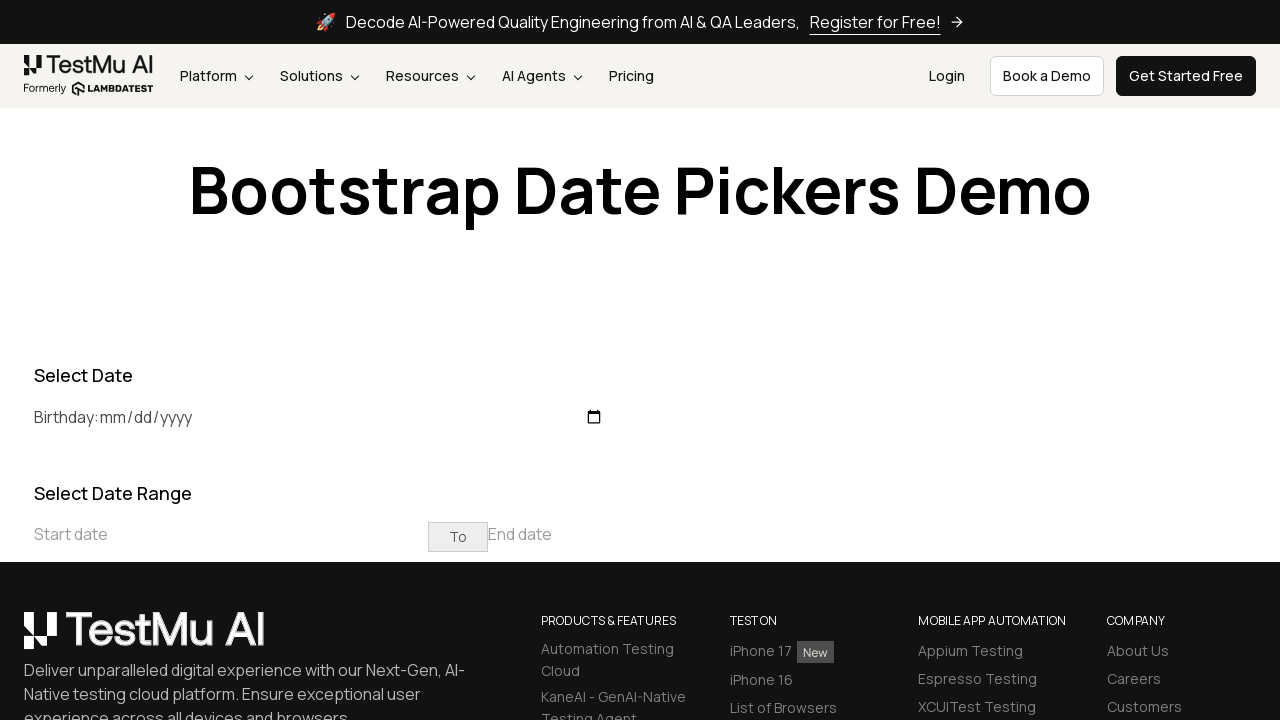

Filled birthday date picker with date 1999-01-02 on #birthday
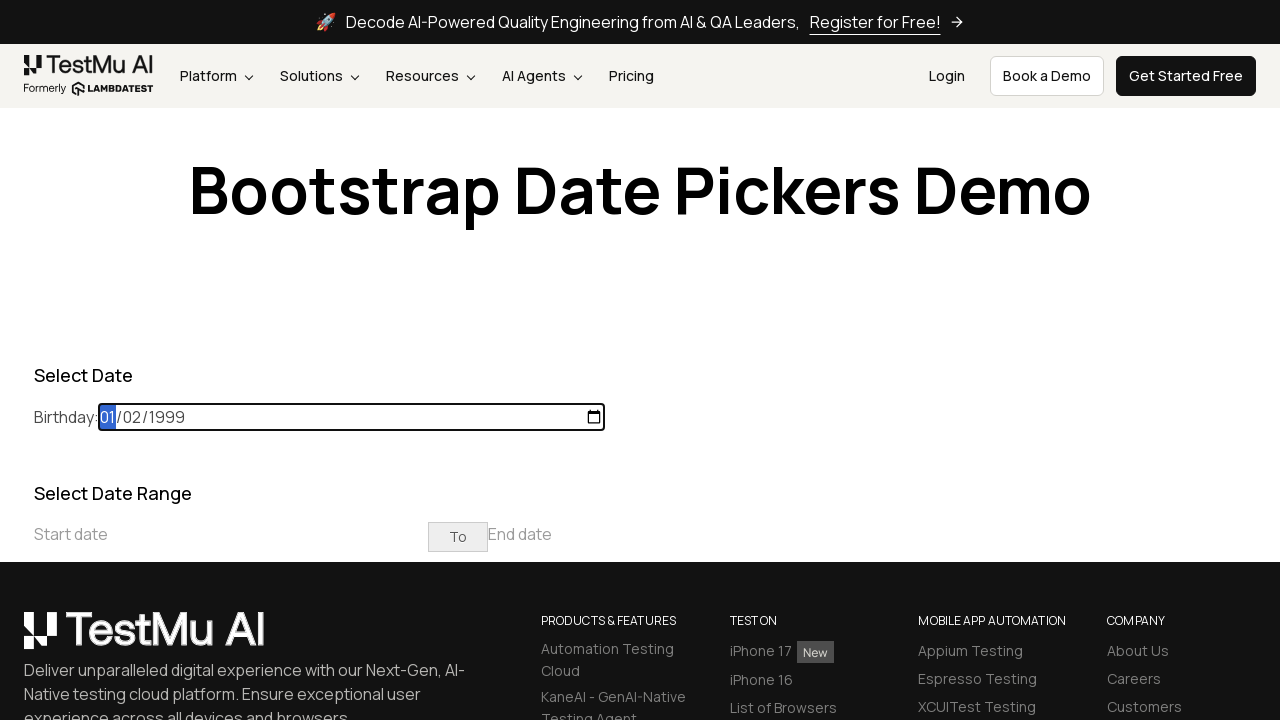

Waited 1000ms for date to be set
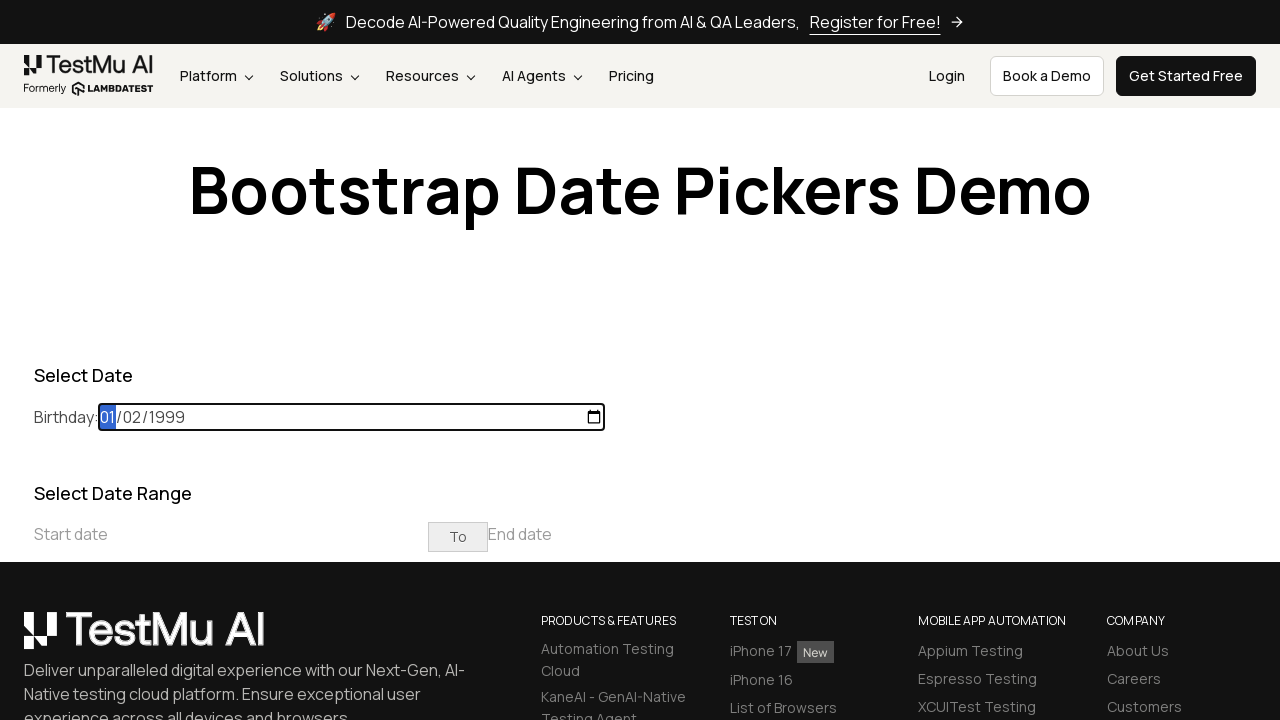

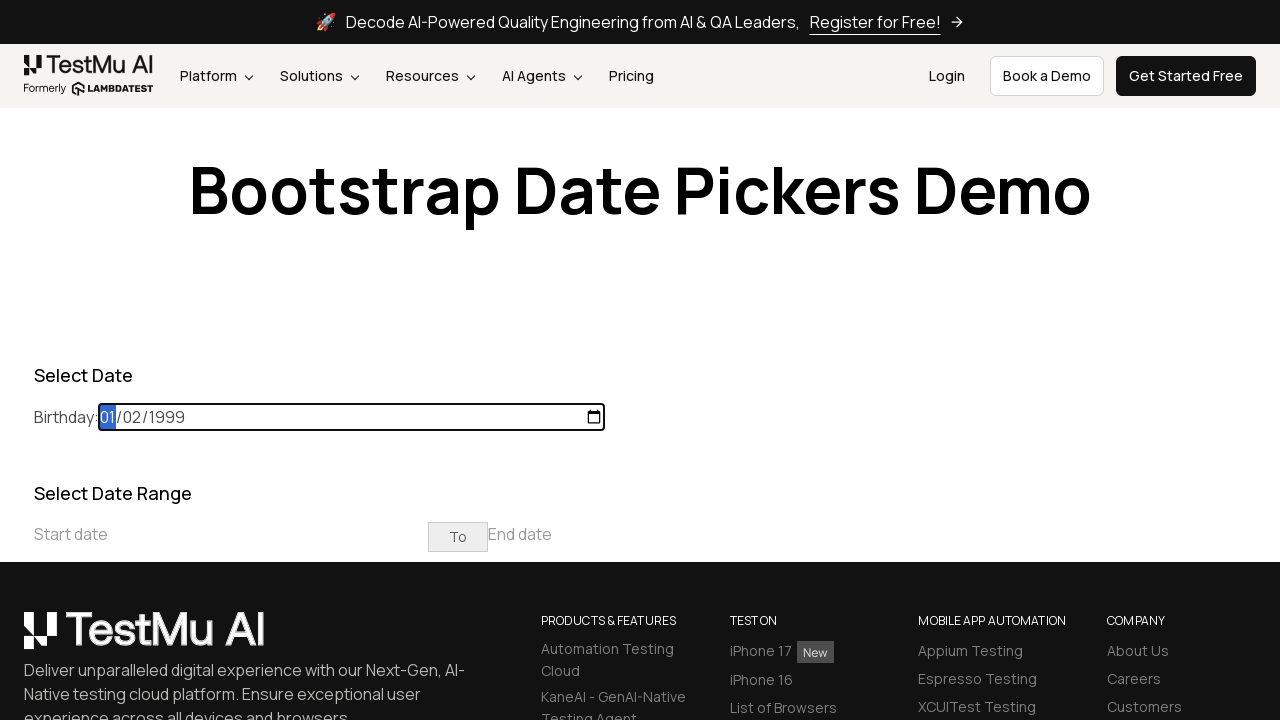